Selects checkboxes 3 and 4 by index and validates selection state

Starting URL: http://antoniotrindade.com.br/treinoautomacao/elementsweb.html

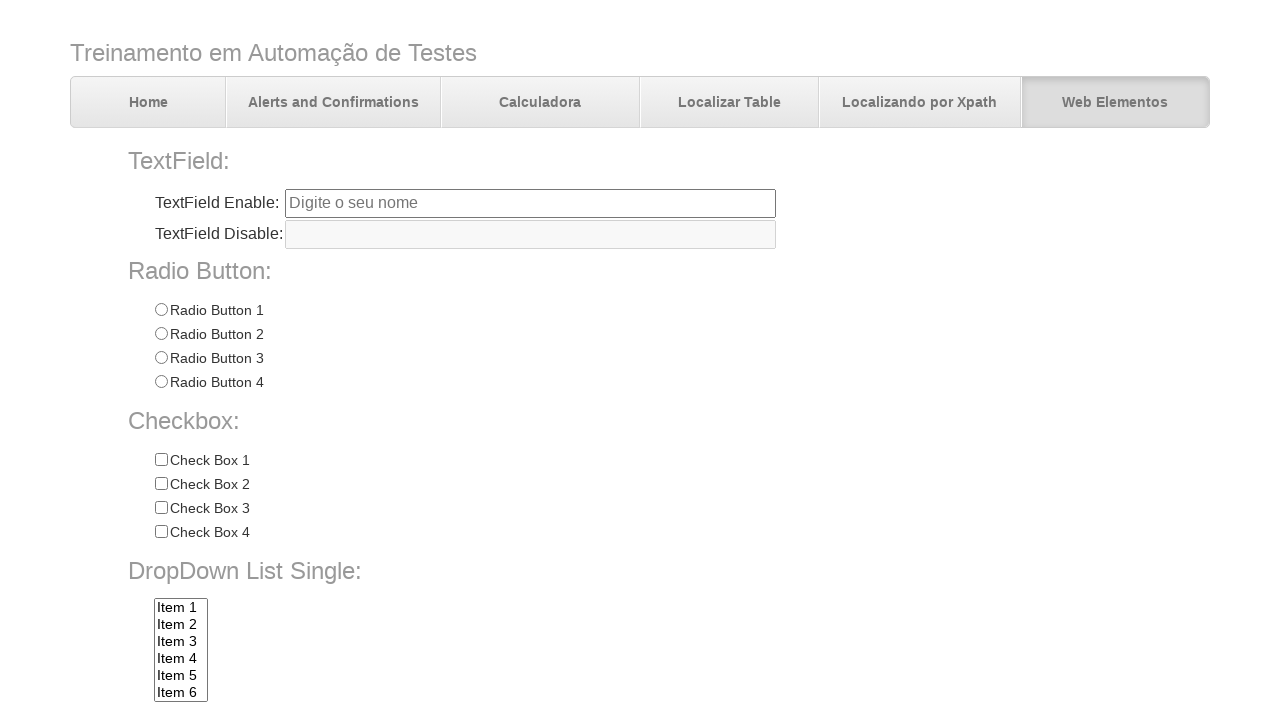

Located all checkboxes with name 'chkbox'
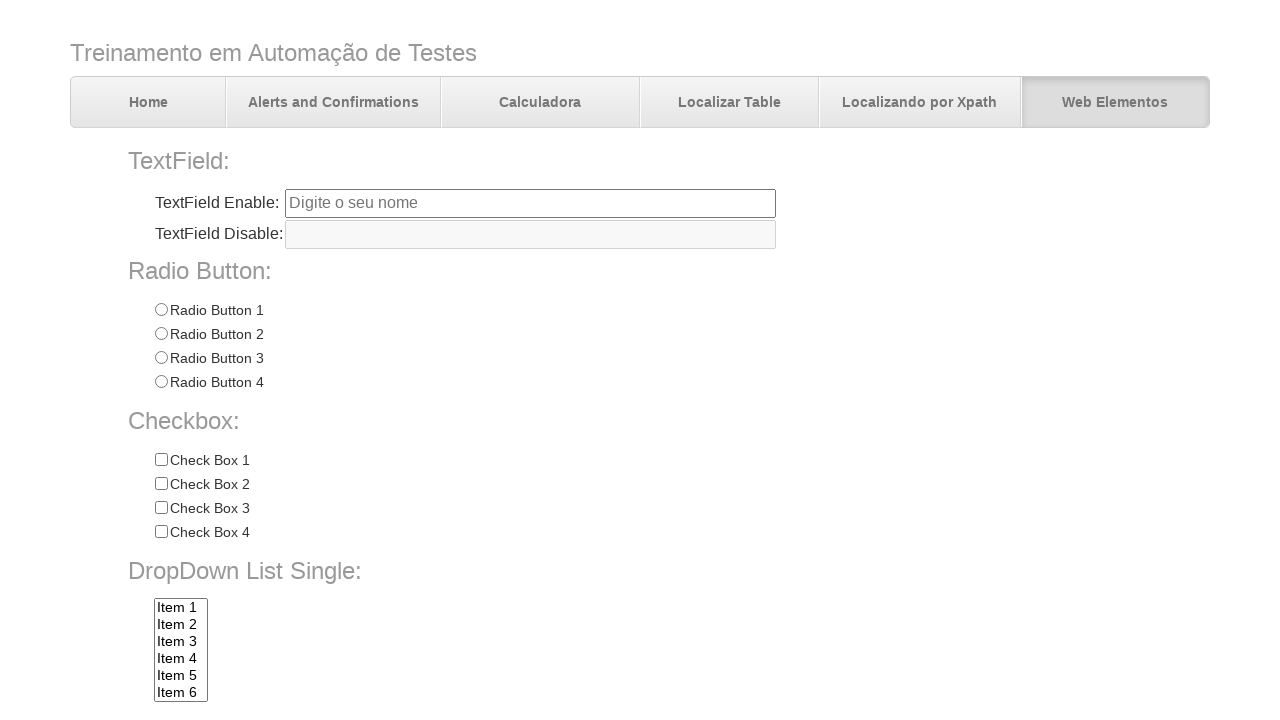

Verified that 4 checkboxes are present
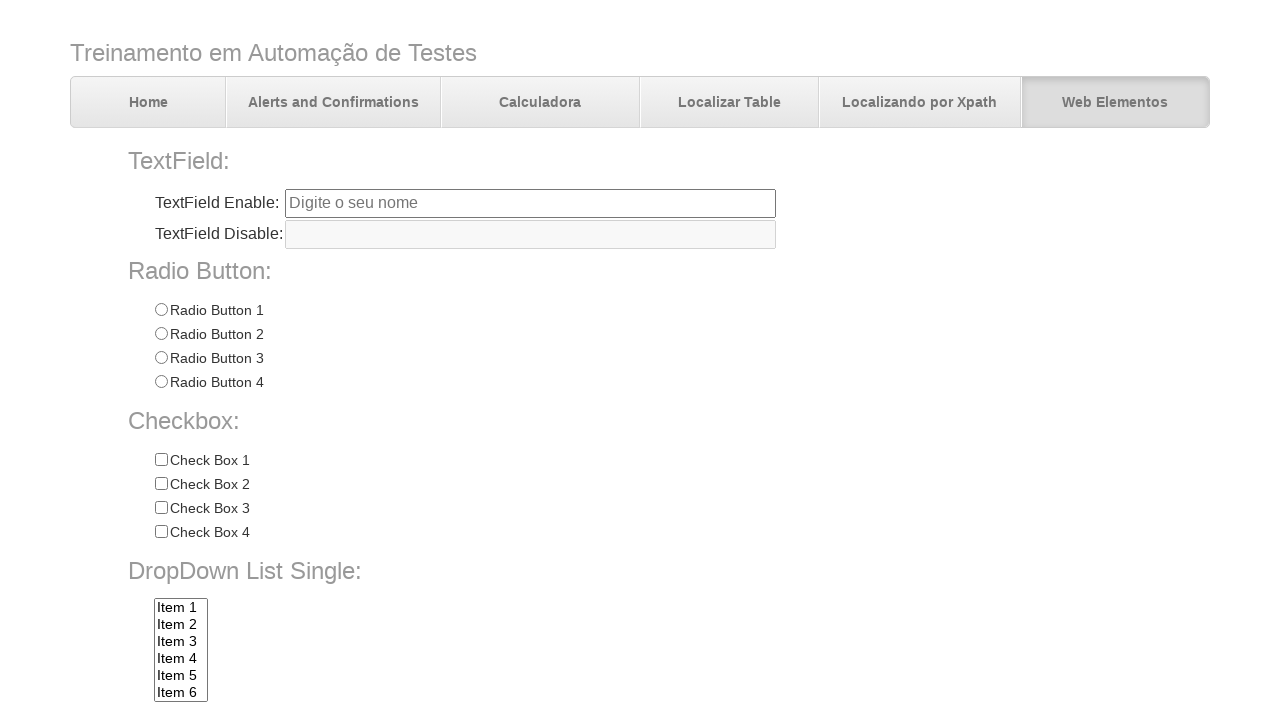

Clicked checkbox 3 (index 2) at (161, 508) on input[name='chkbox'] >> nth=2
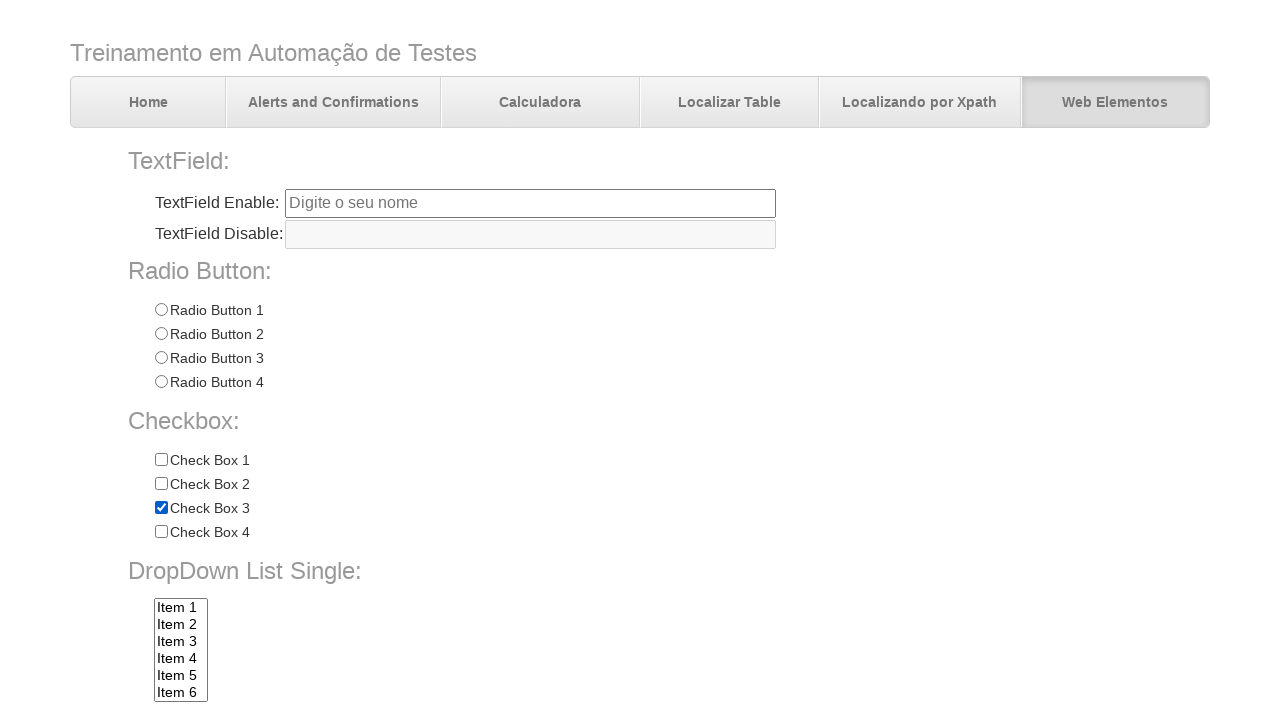

Clicked checkbox 4 (index 3) at (161, 532) on input[name='chkbox'] >> nth=3
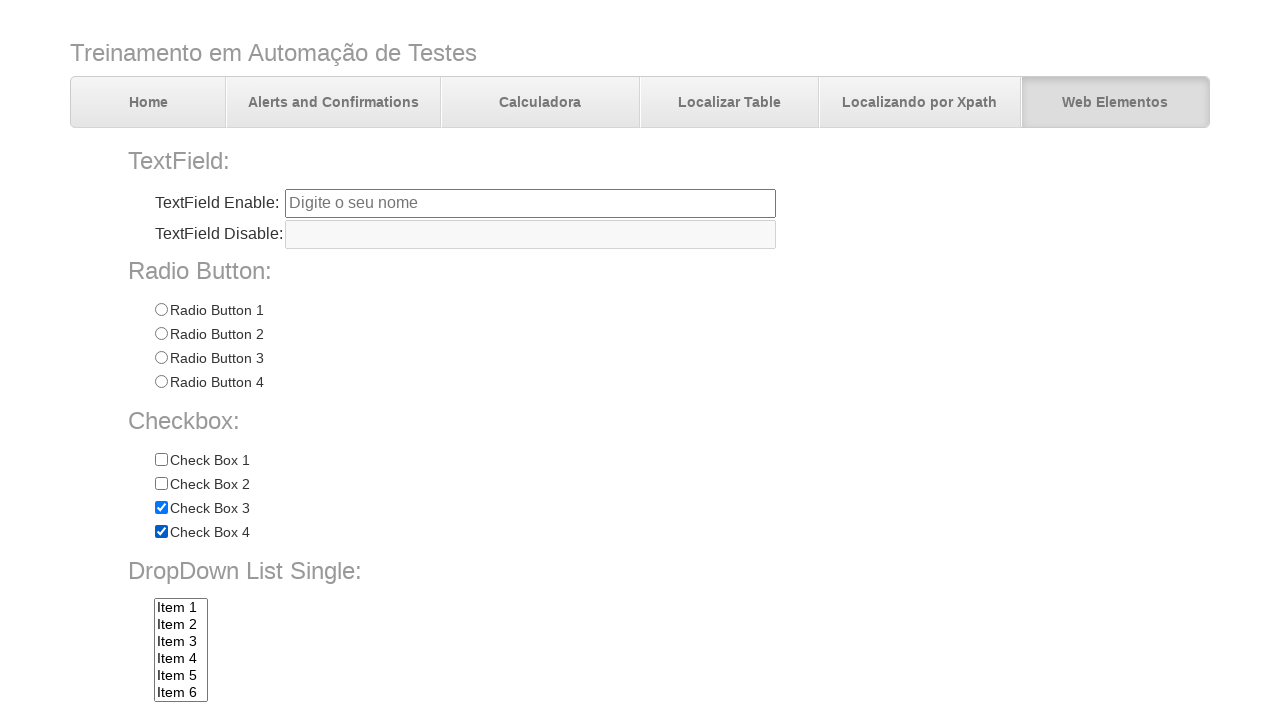

Verified checkbox 1 (index 0) is not selected
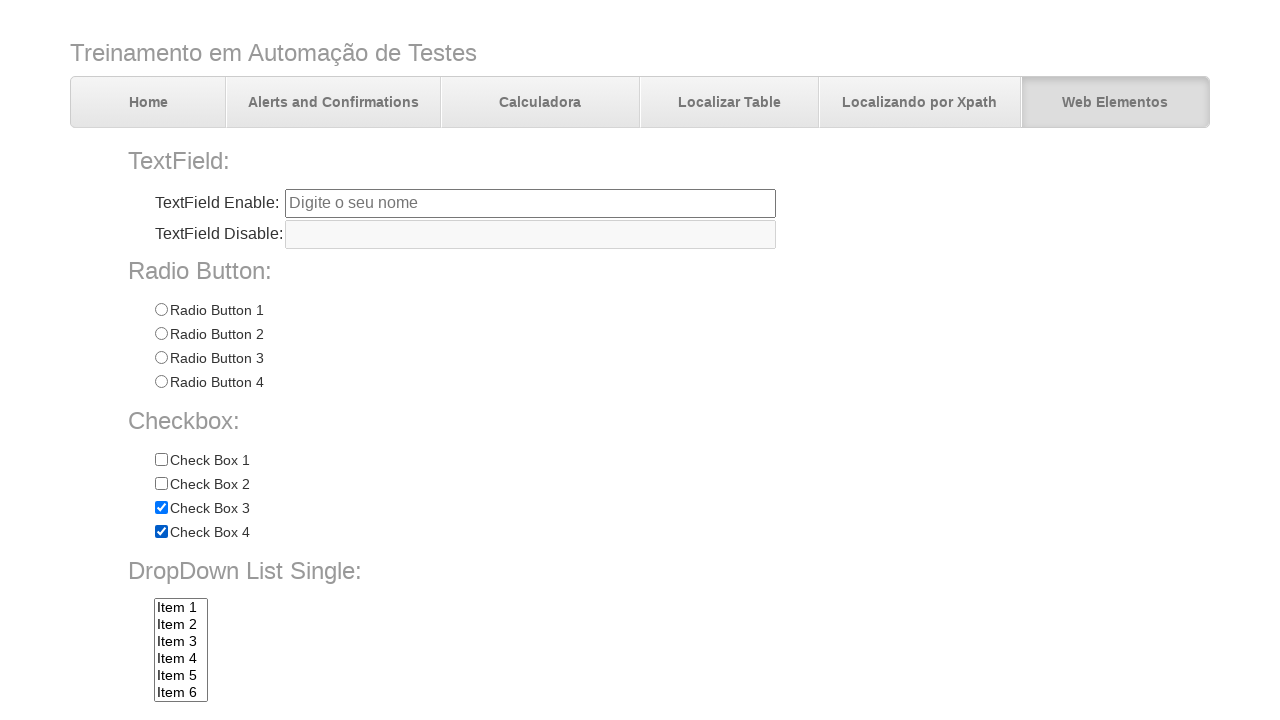

Verified checkbox 2 (index 1) is not selected
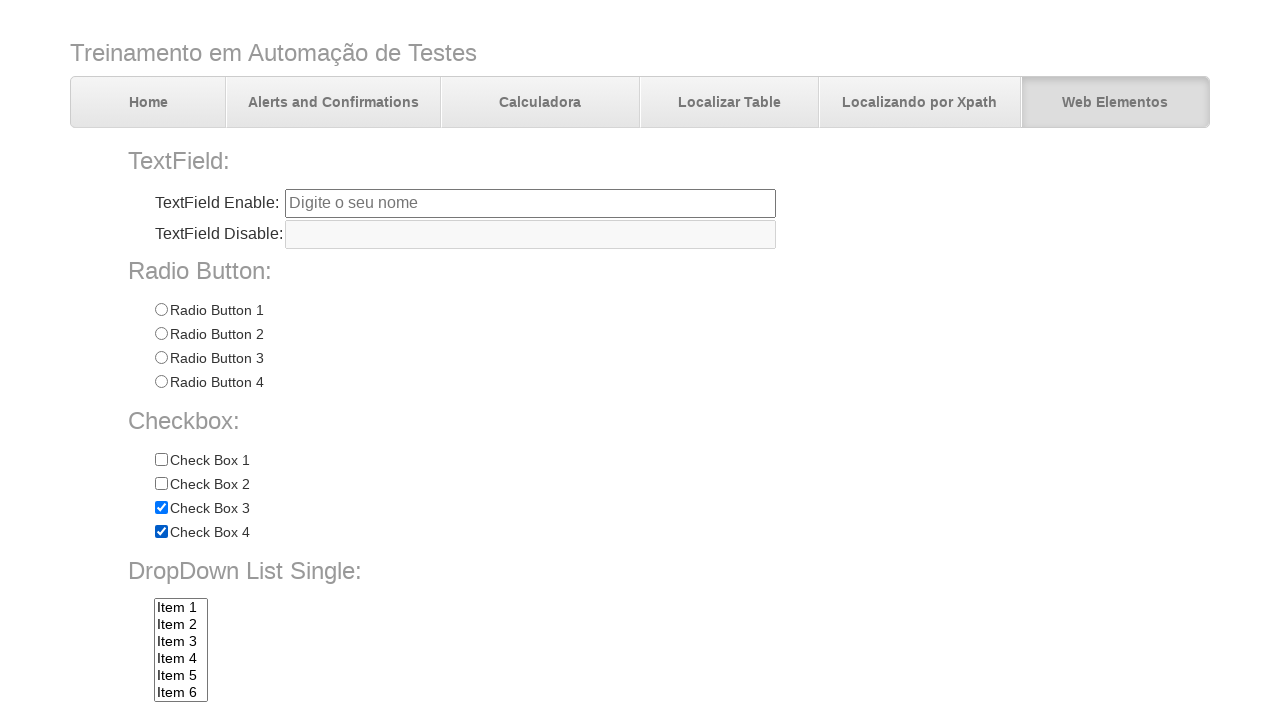

Verified checkbox 3 (index 2) is selected
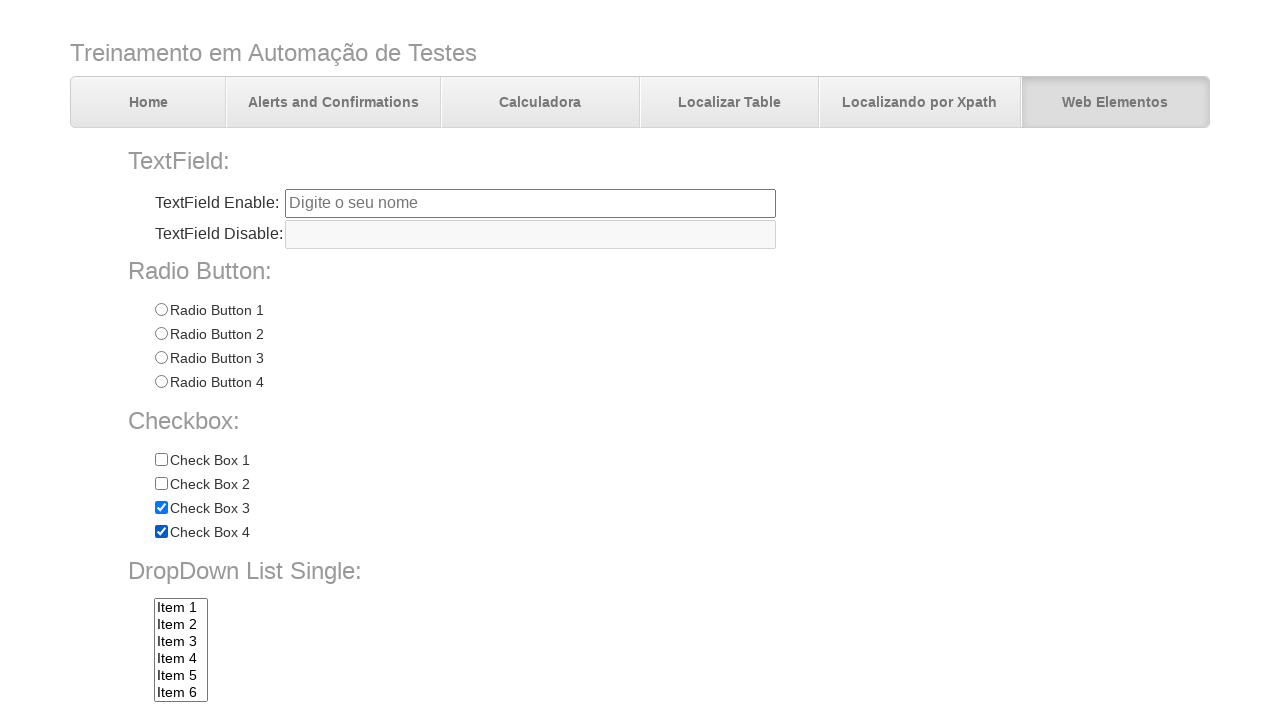

Verified checkbox 4 (index 3) is selected
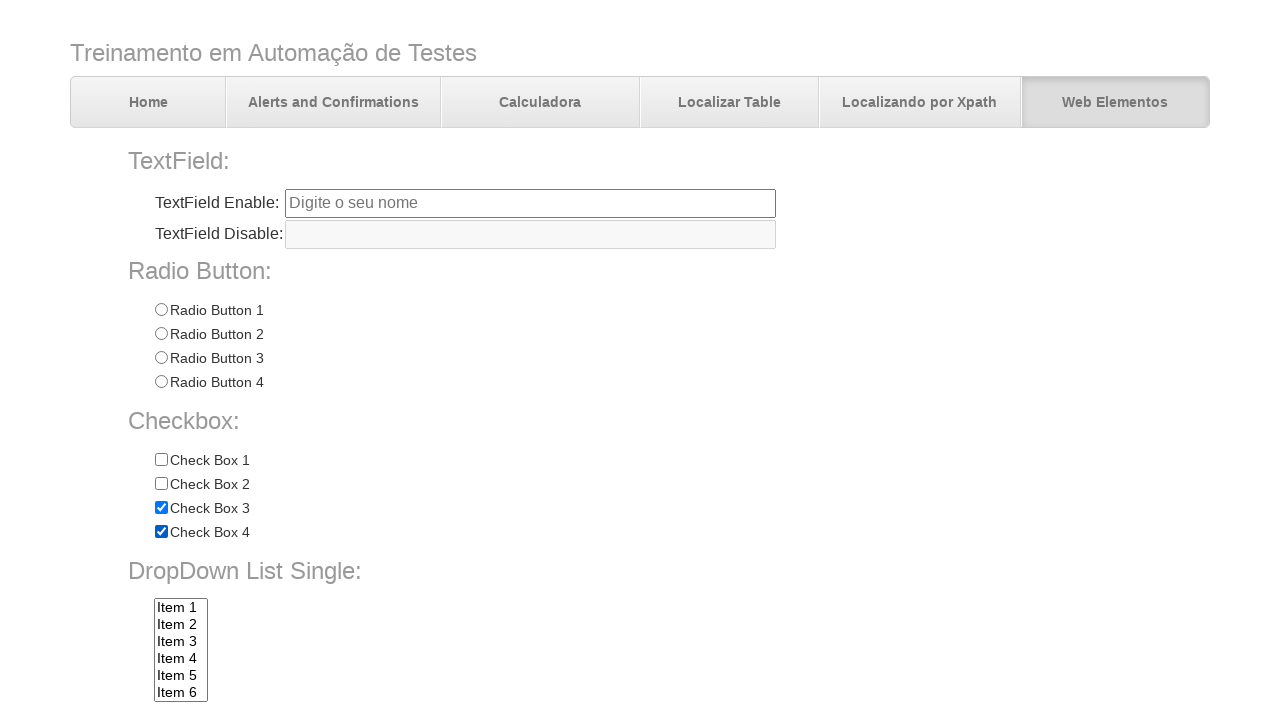

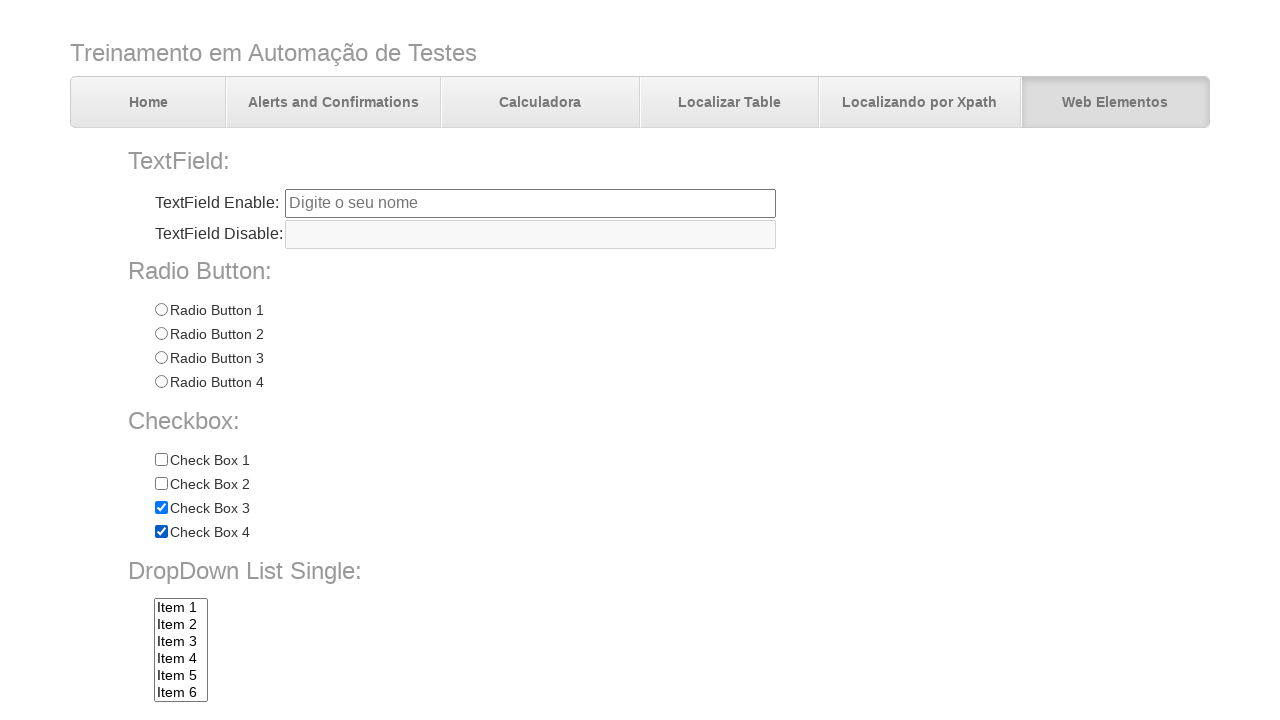